Tests date modification on the 12306 railway ticket booking website by using JavaScript to change the train date value

Starting URL: https://www.12306.cn/index/

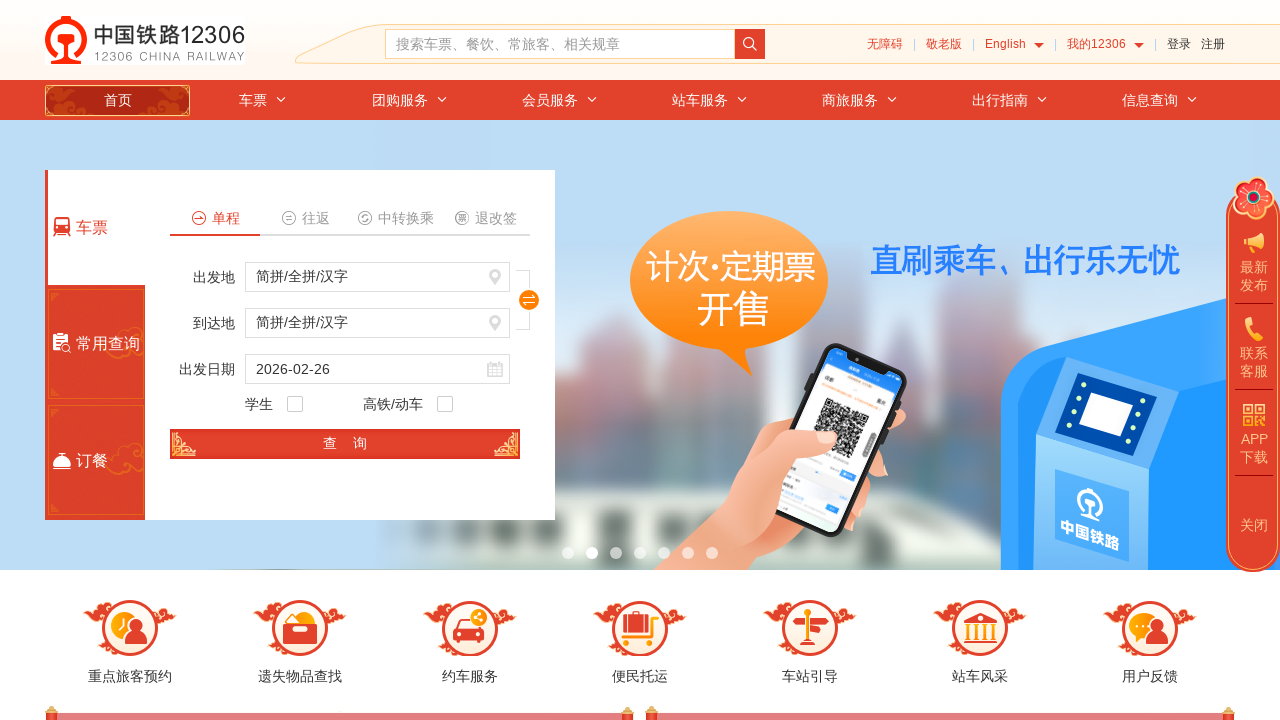

Executed JavaScript to set train date to 2024-03-25
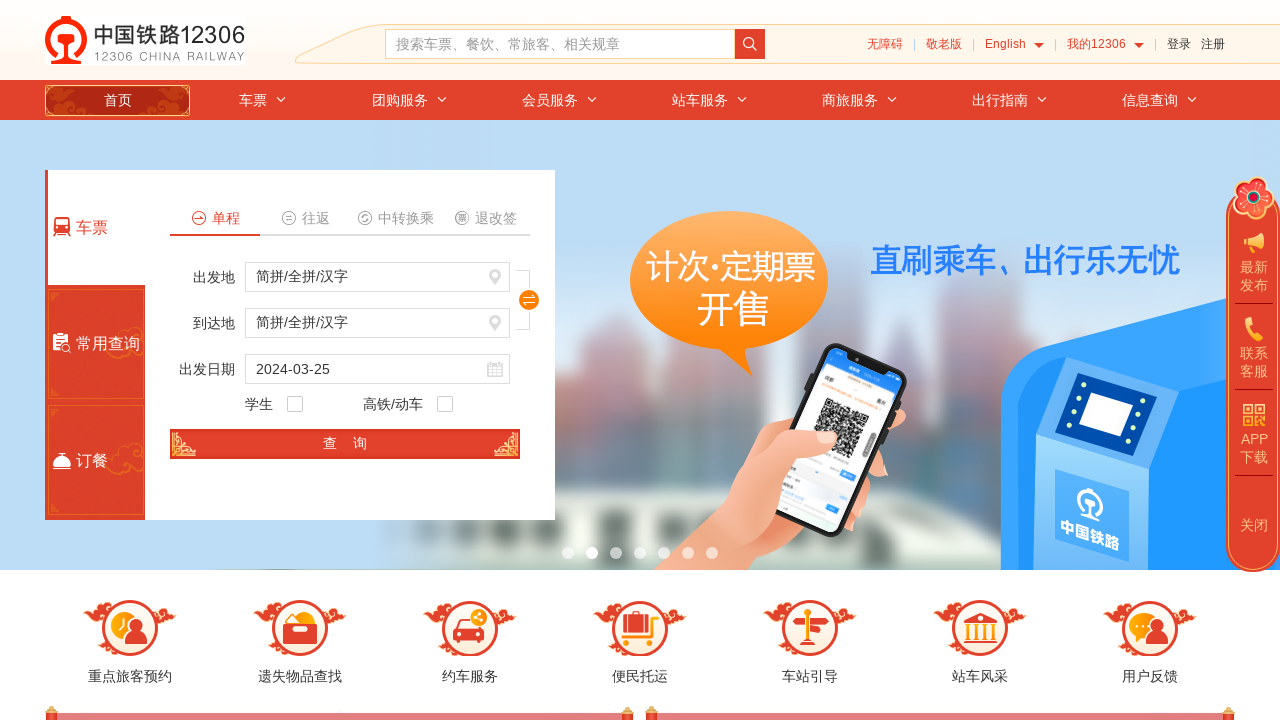

Verified train date value: 2024-03-25
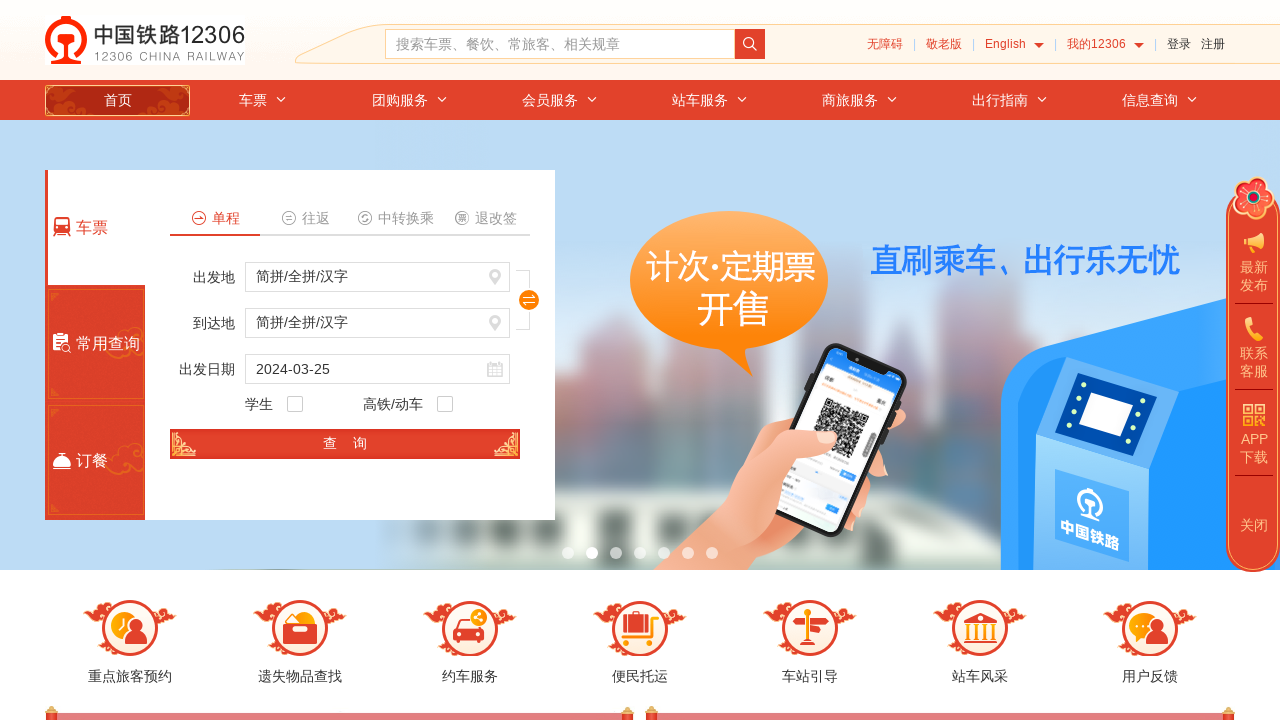

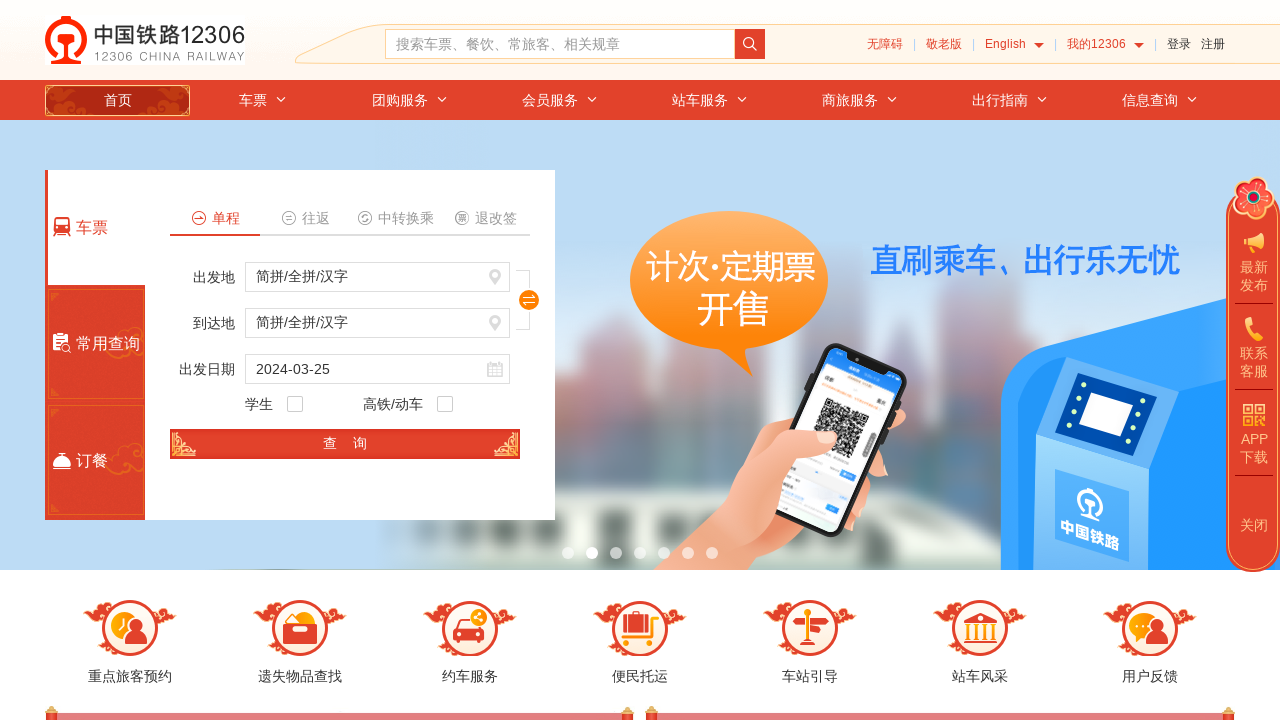